Tests back and forth navigation by clicking on A/B Testing link, verifying the page title, navigating back to the home page, and verifying the home page title

Starting URL: https://practice.cydeo.com

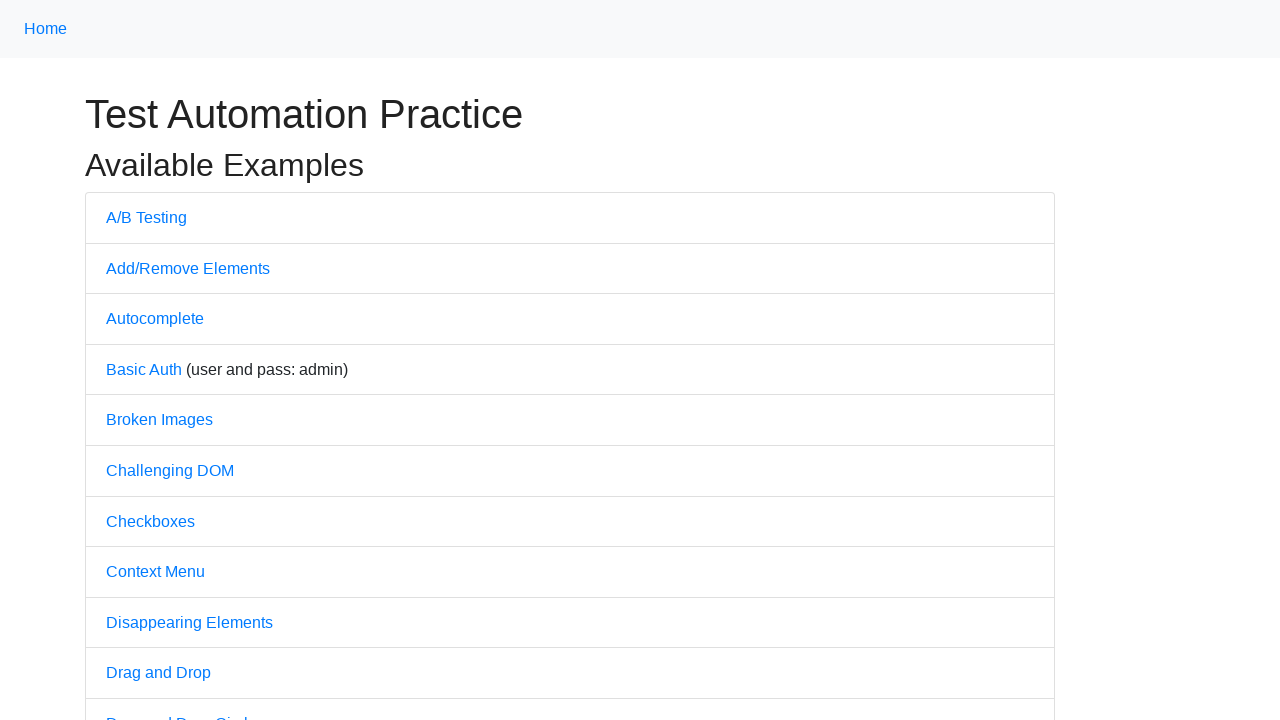

Clicked on A/B Testing link at (146, 217) on a:text('A/B Testing')
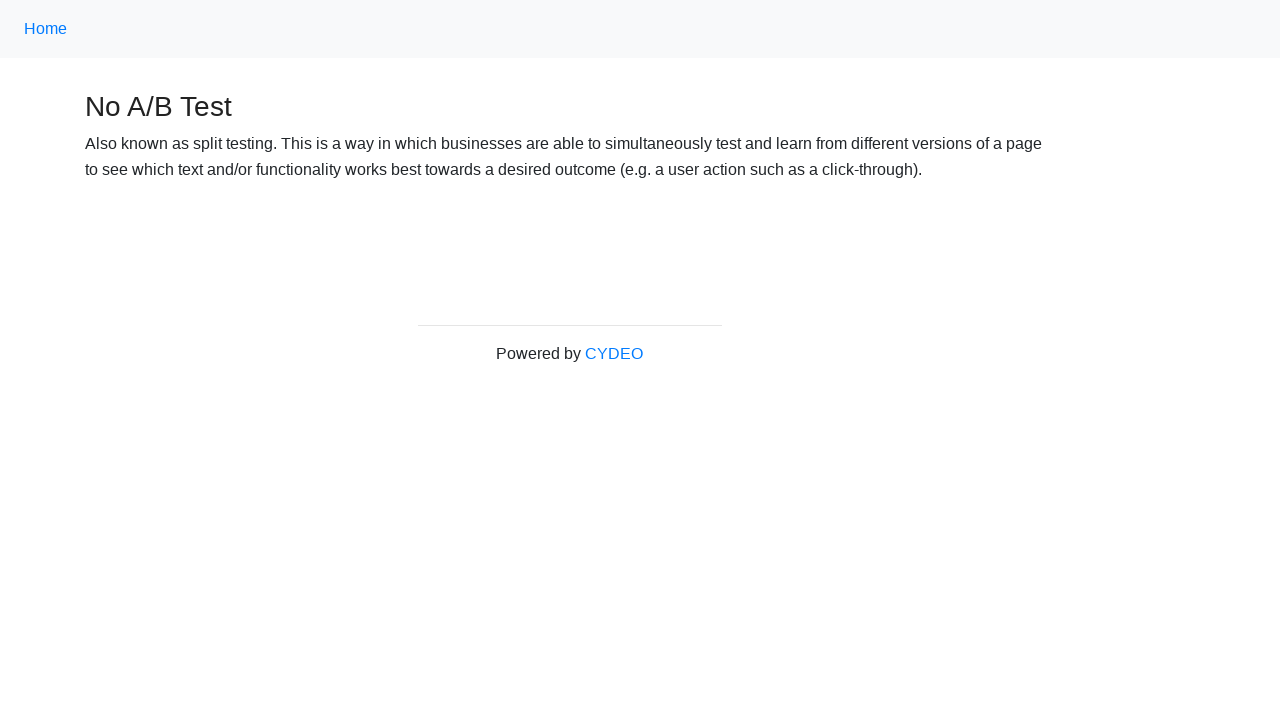

Verified A/B Testing page title is 'No A/B Test' or 'No A/B Testing'
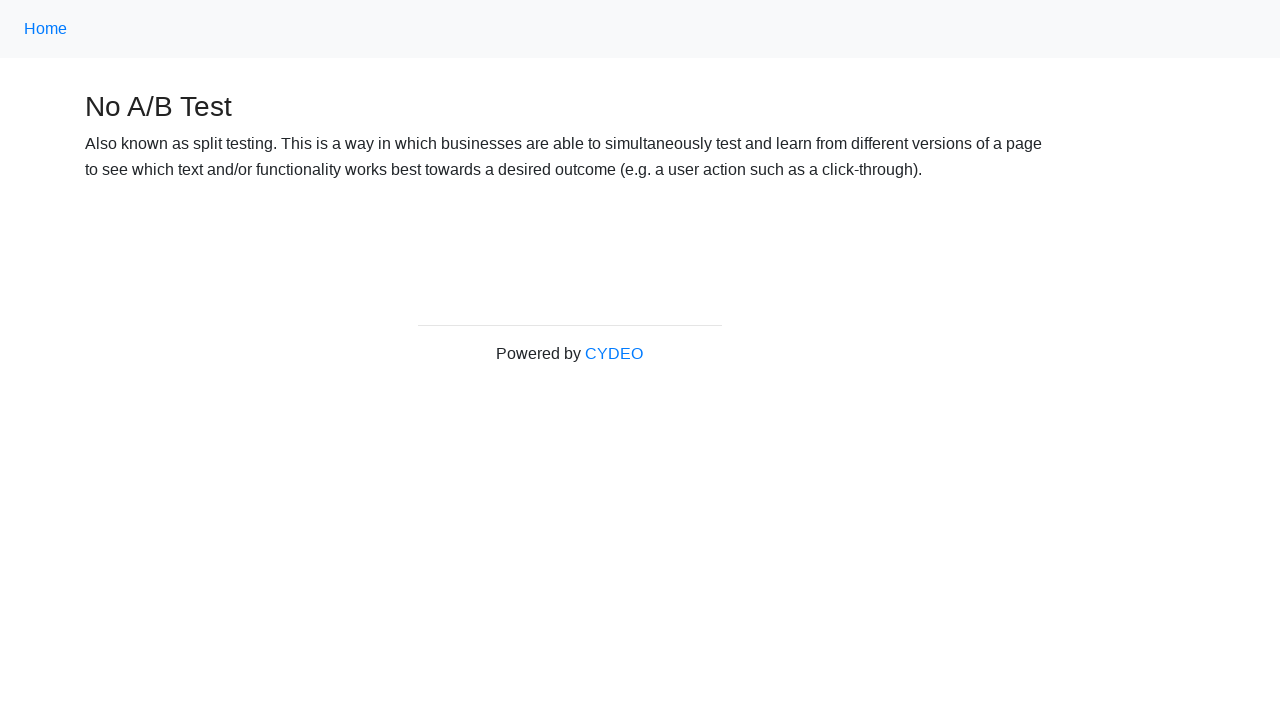

Navigated back to home page
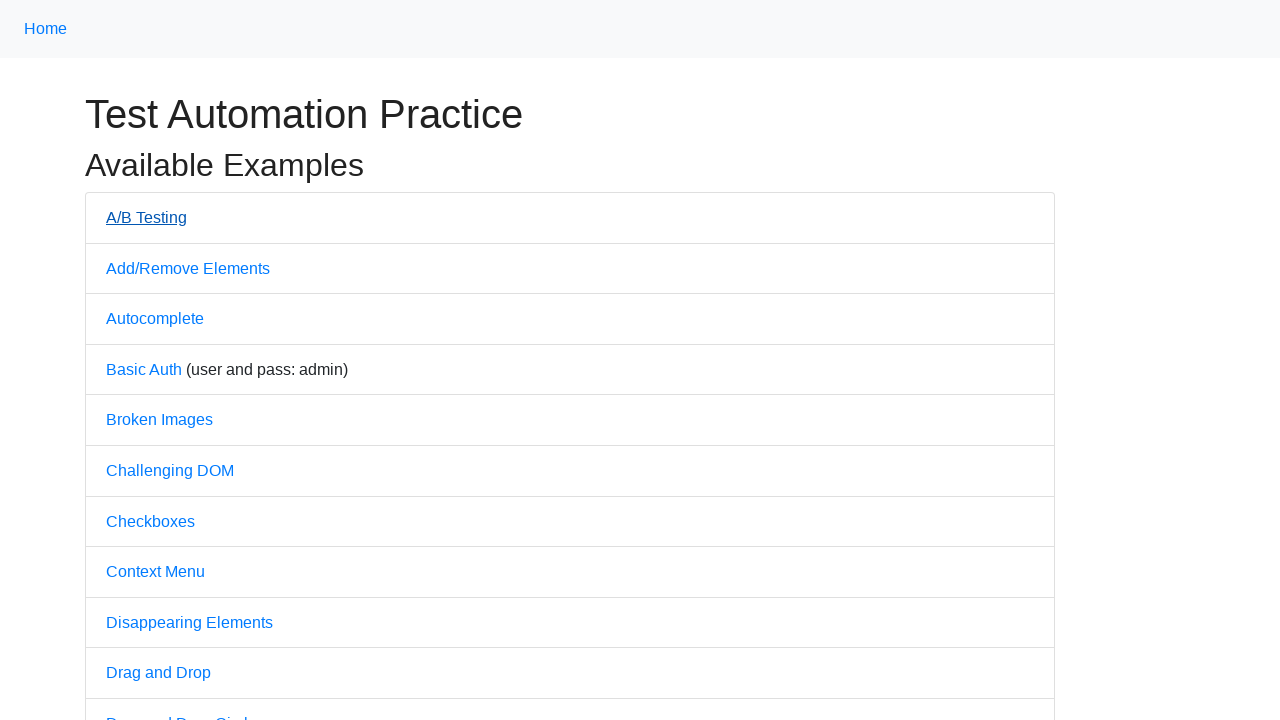

Verified home page title is 'Practice'
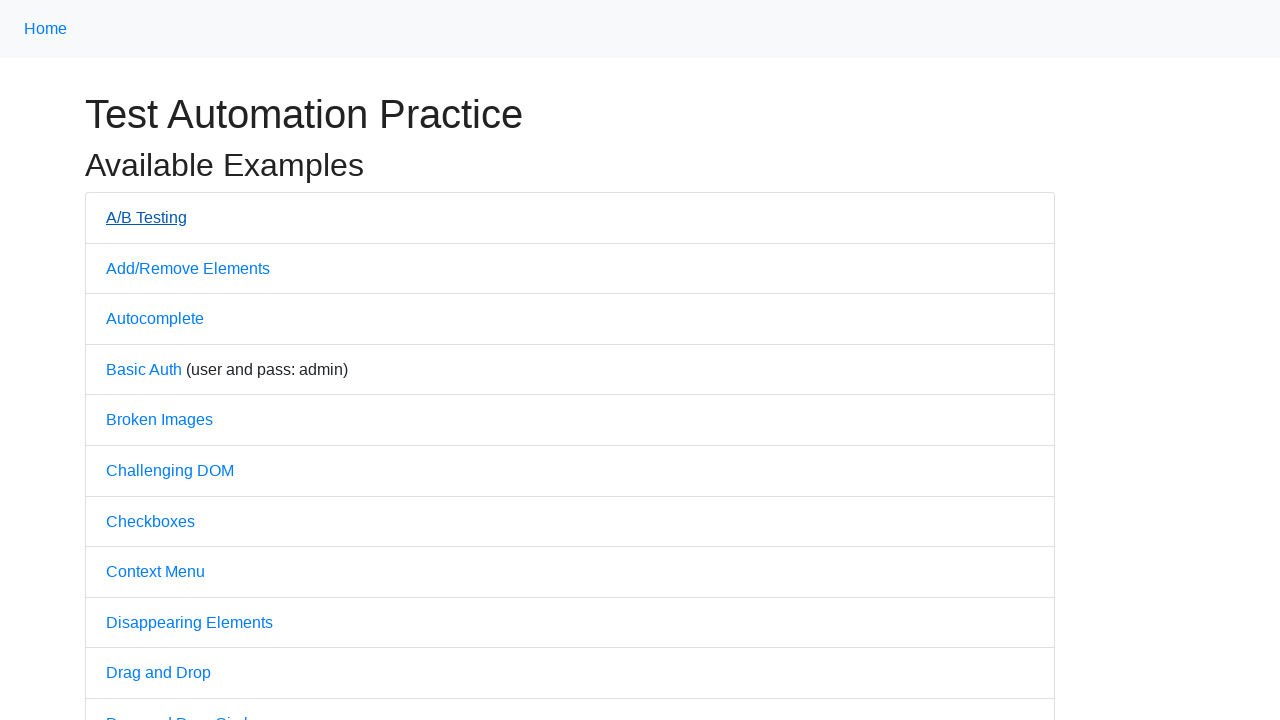

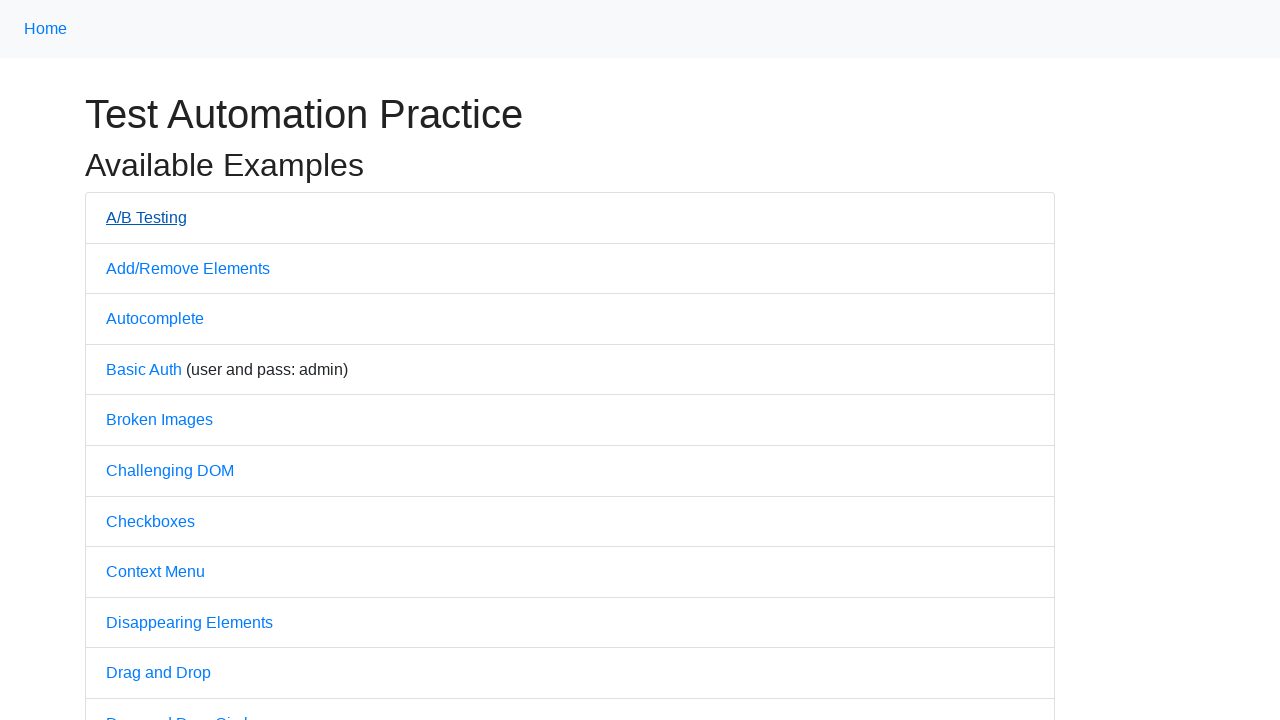